Tests file upload functionality by selecting a file via the file input element and clicking the submit button on a public test site.

Starting URL: https://the-internet.herokuapp.com/upload

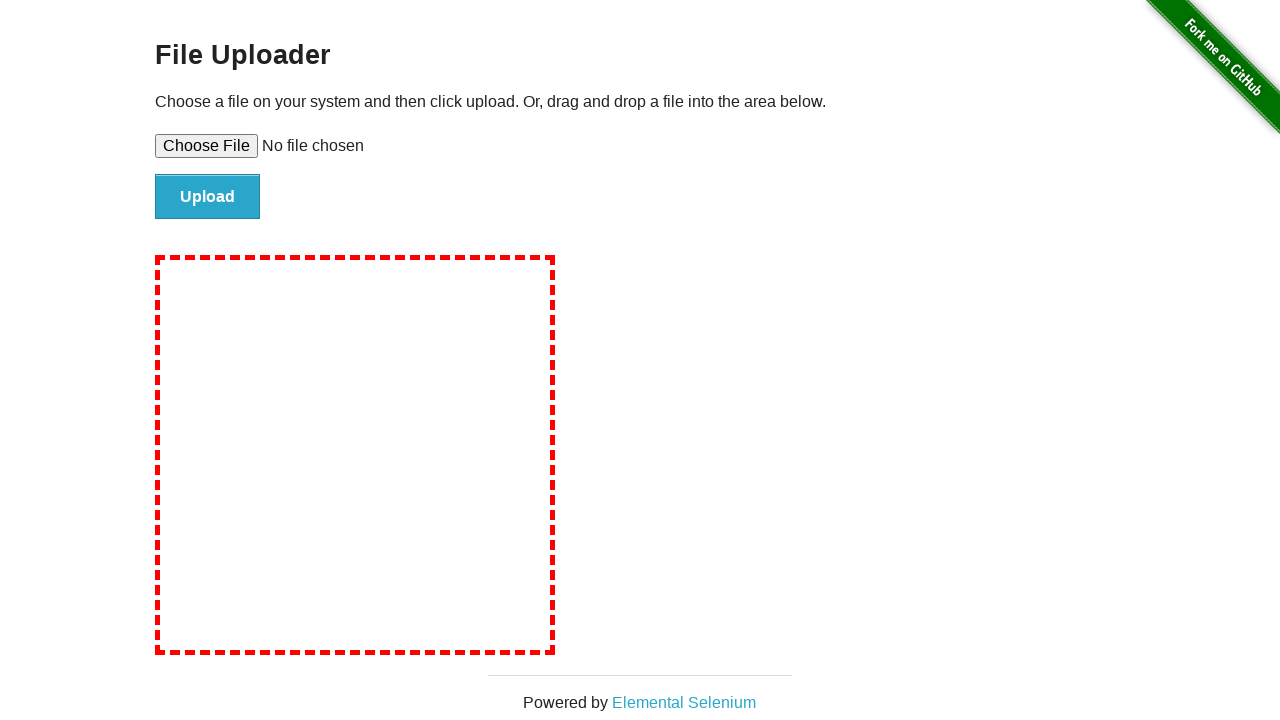

Created temporary test file for upload
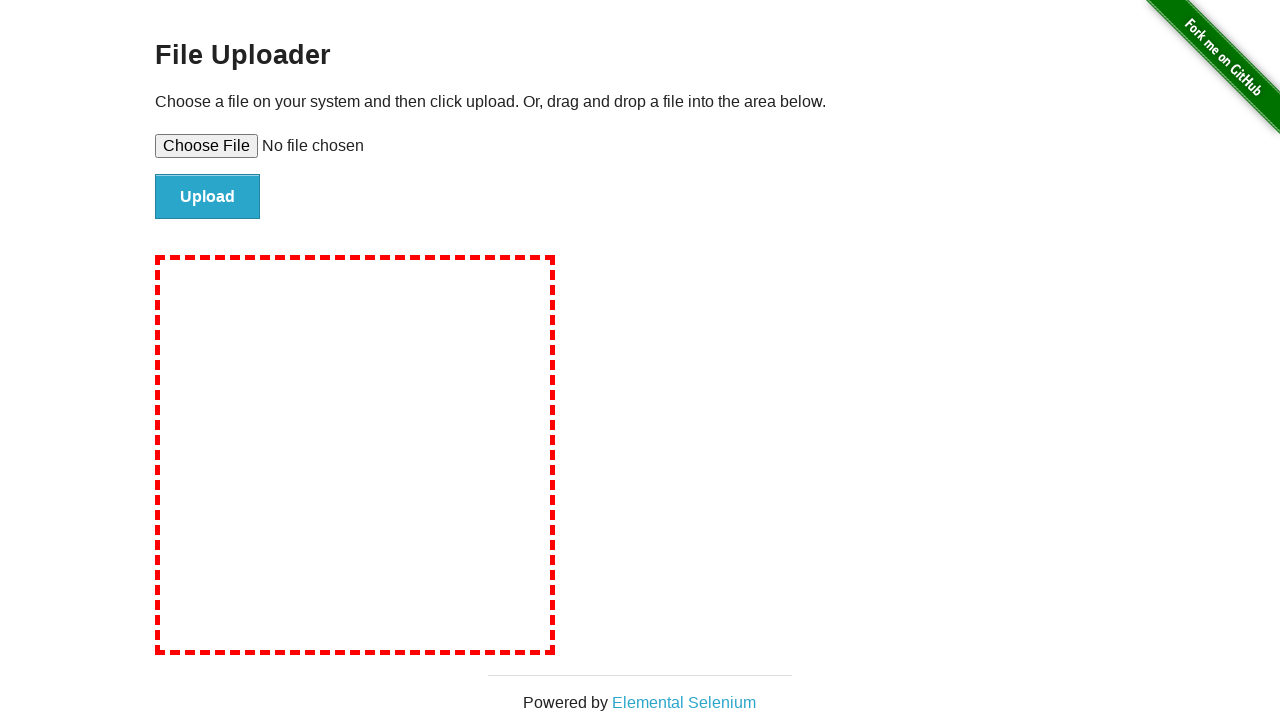

Selected test file via file input element
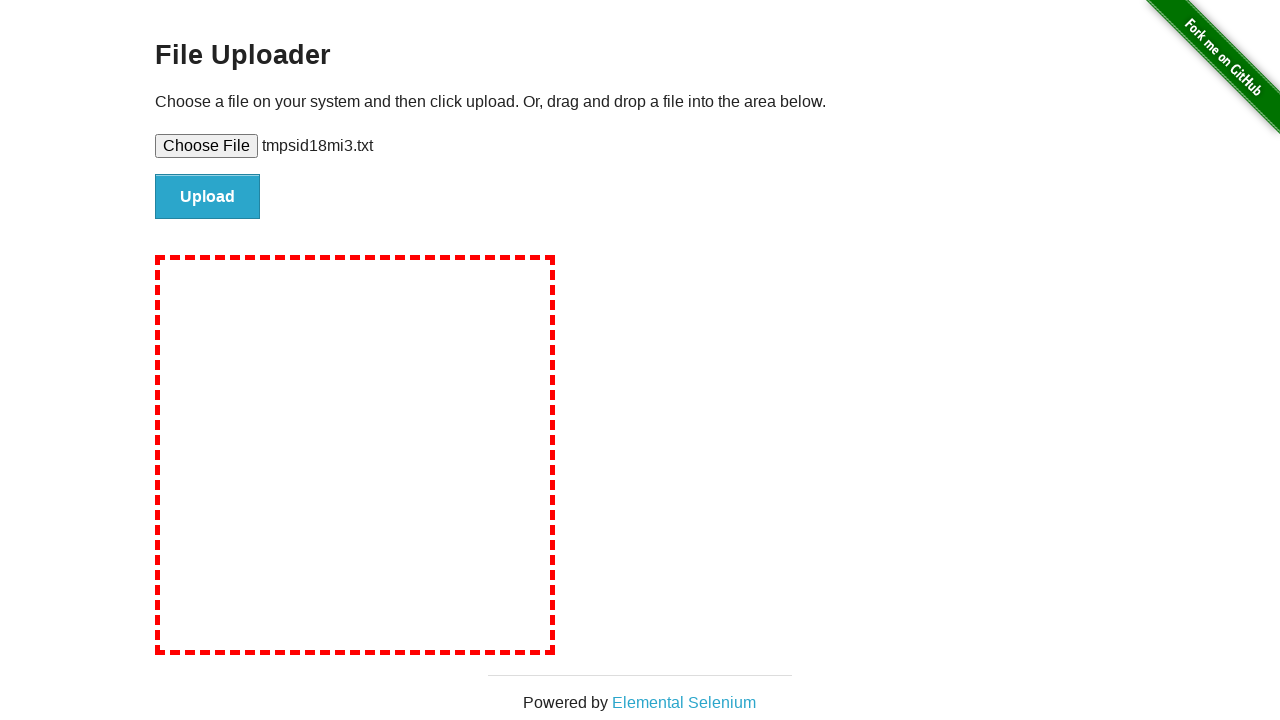

Clicked submit button to upload file at (208, 197) on #file-submit
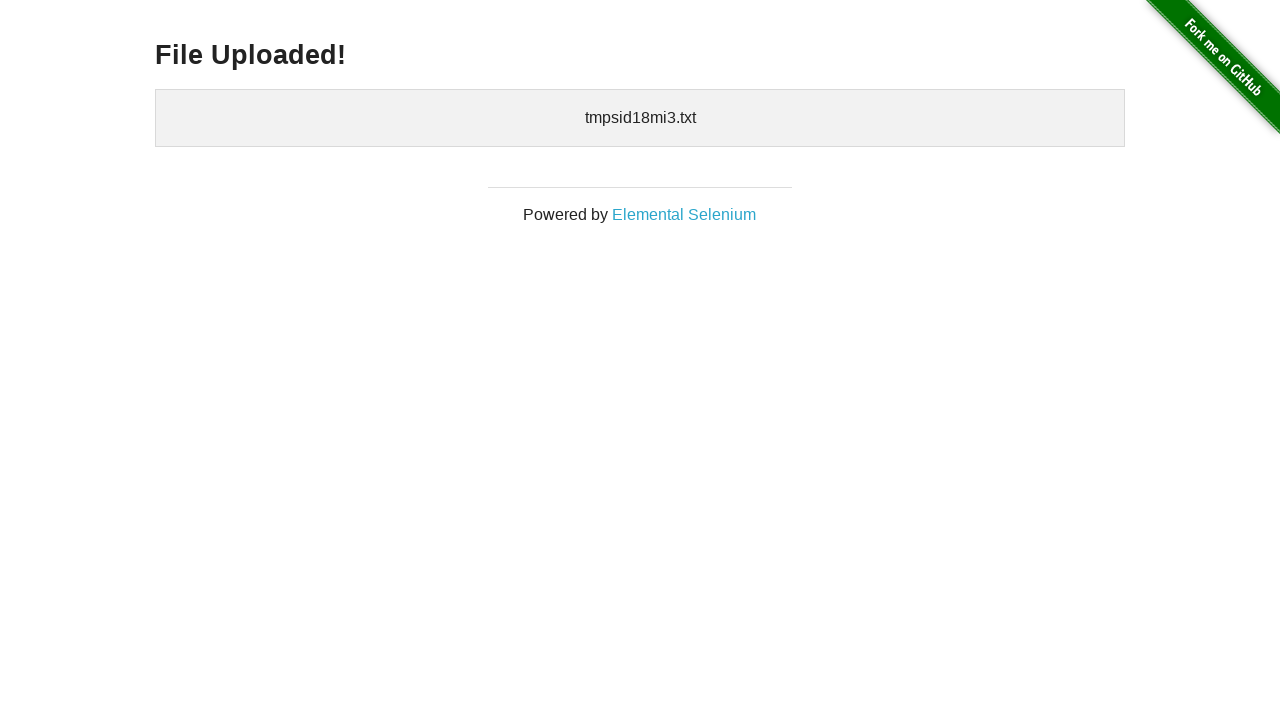

Upload confirmation page loaded
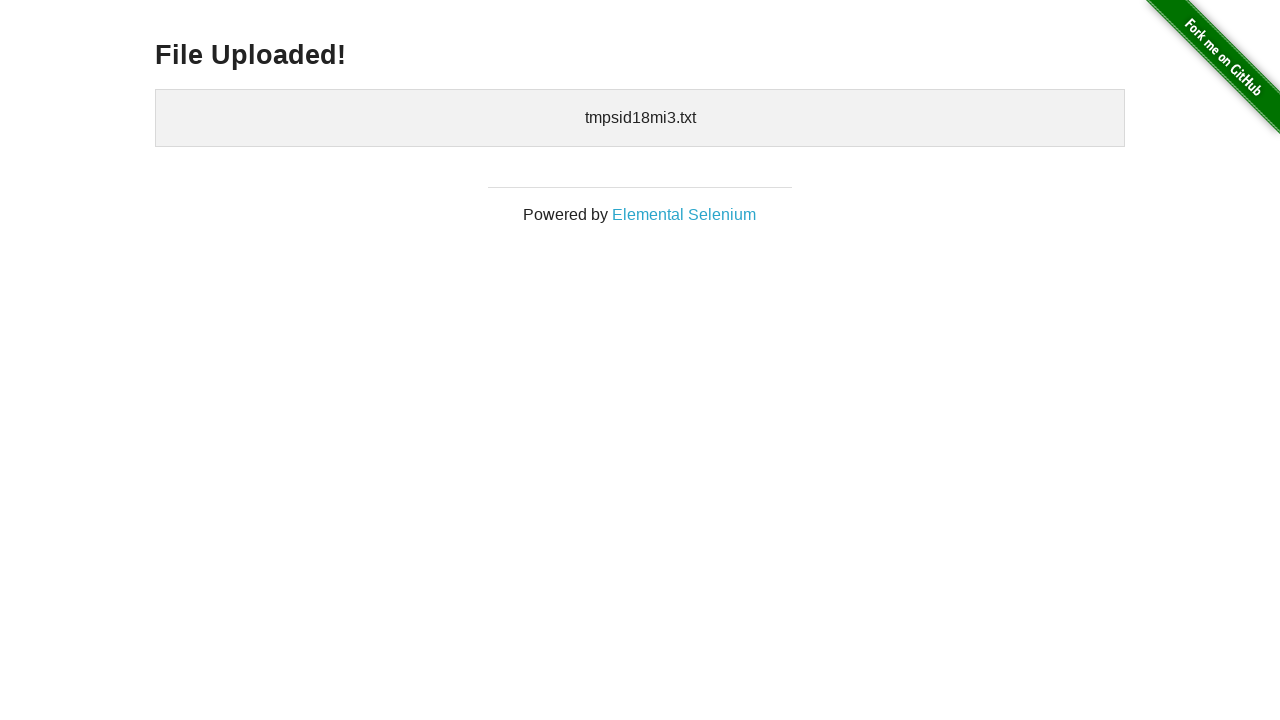

Cleaned up temporary test file
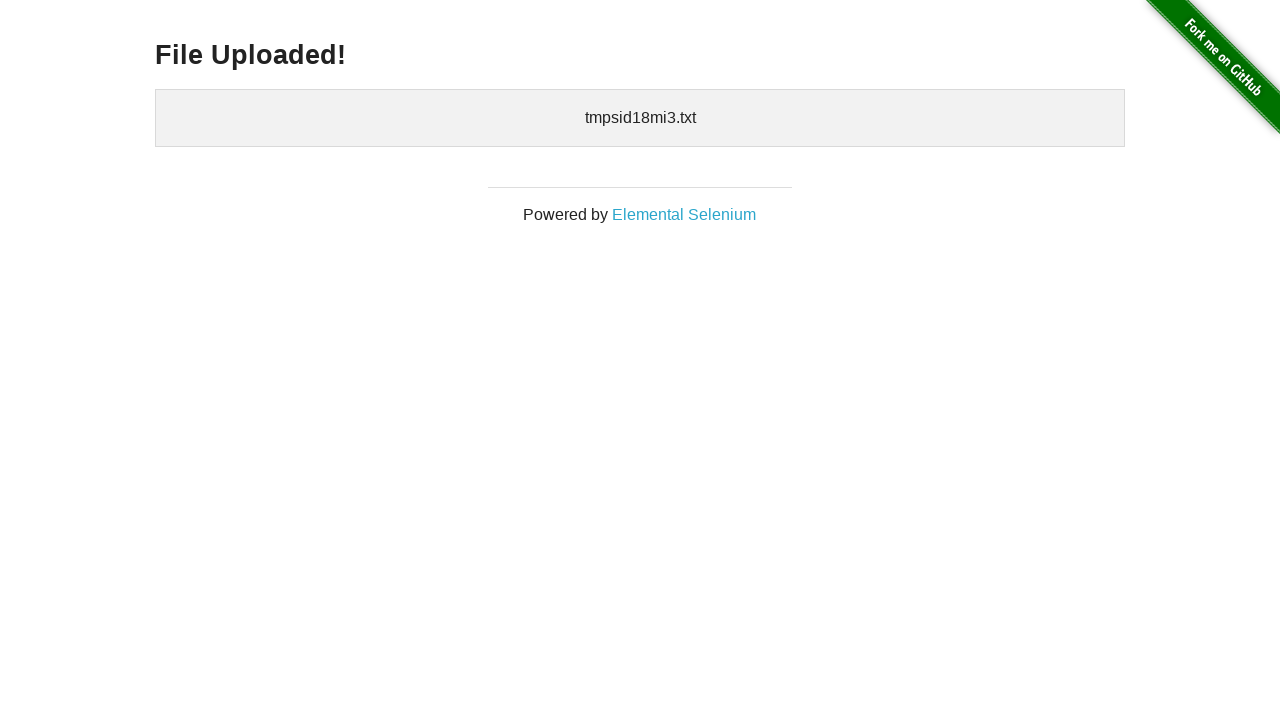

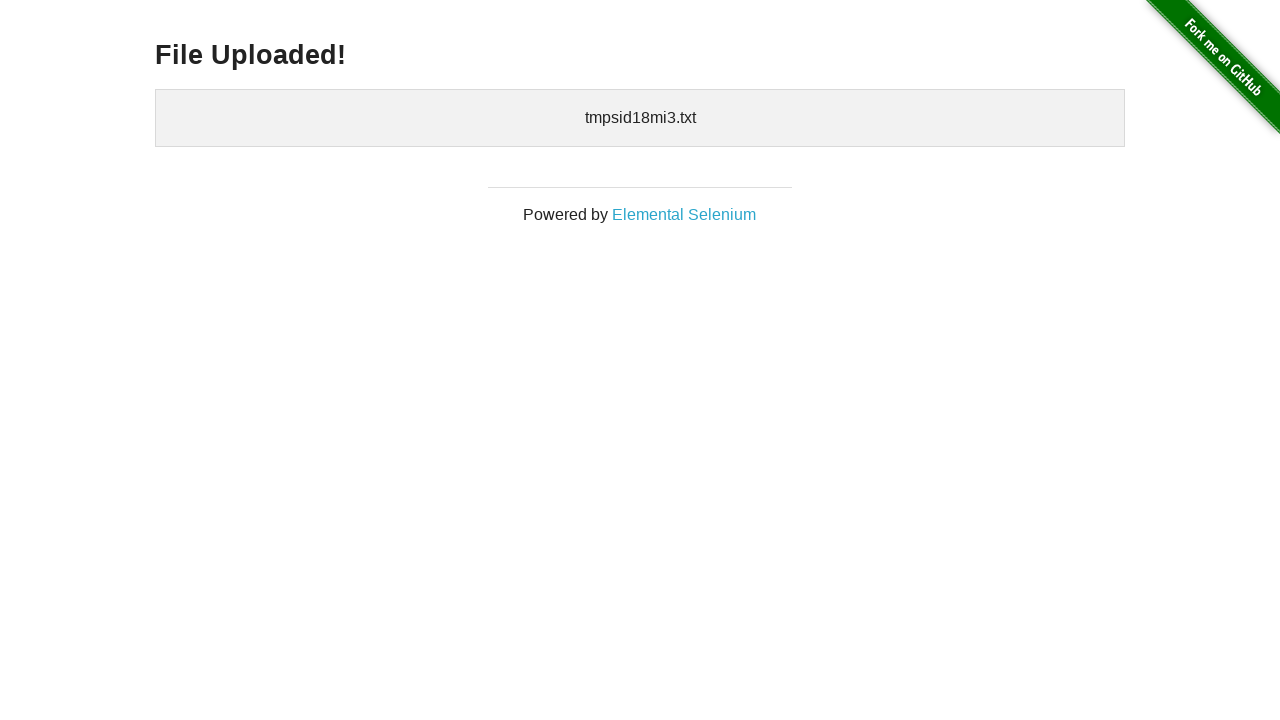